Tests that submitting the Text Box form with empty fields does not produce output

Starting URL: https://demoqa.com

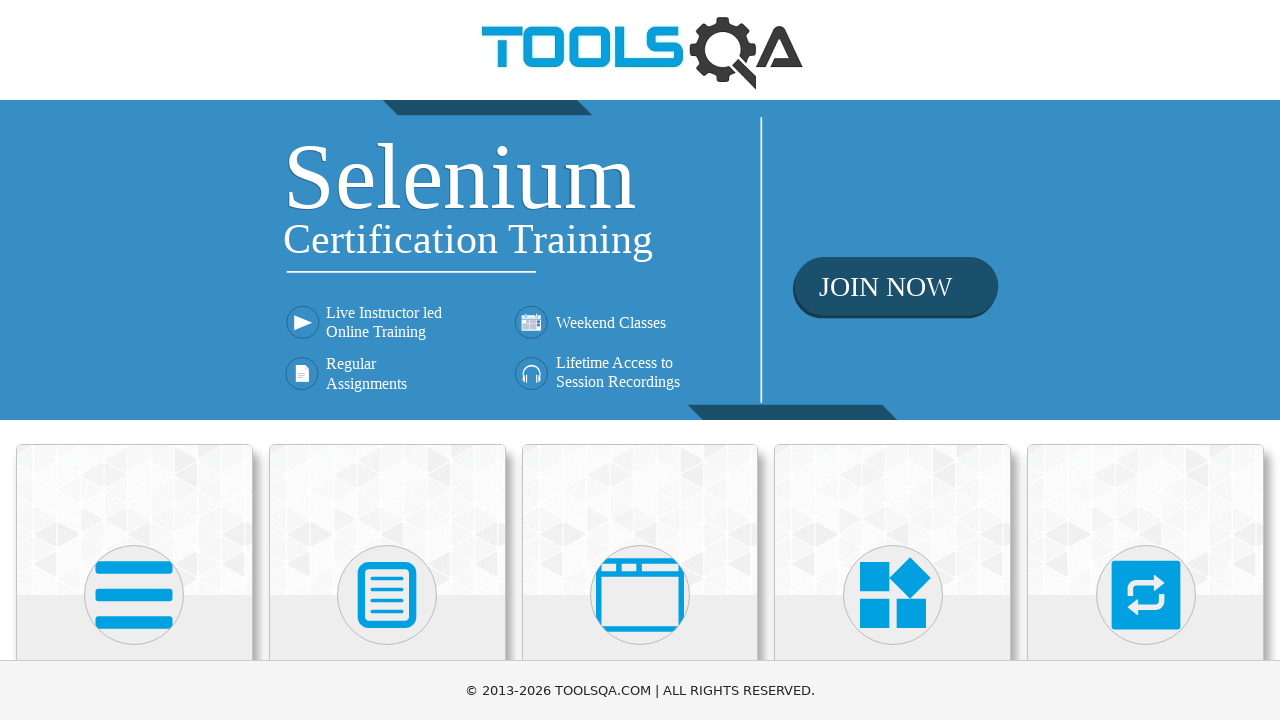

Clicked on Elements card to navigate to Elements section at (134, 360) on div.card-body:has-text('Elements')
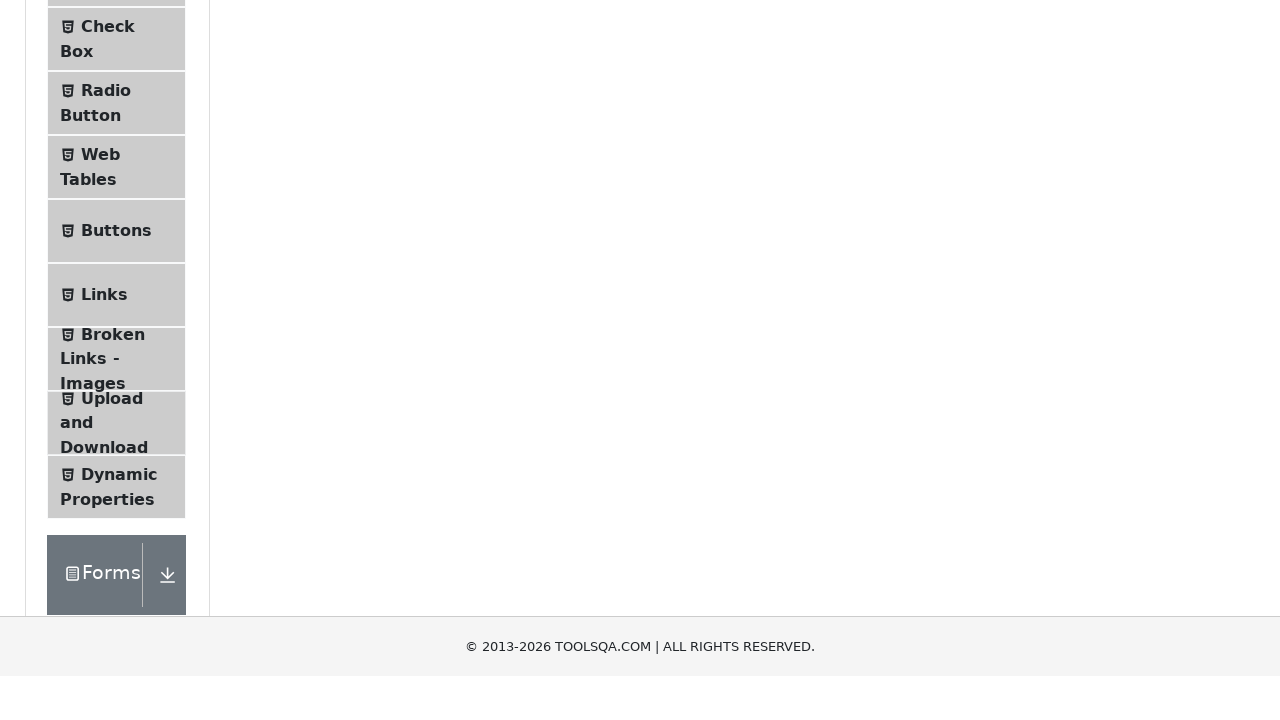

Clicked on Text Box menu item at (119, 261) on span:has-text('Text Box')
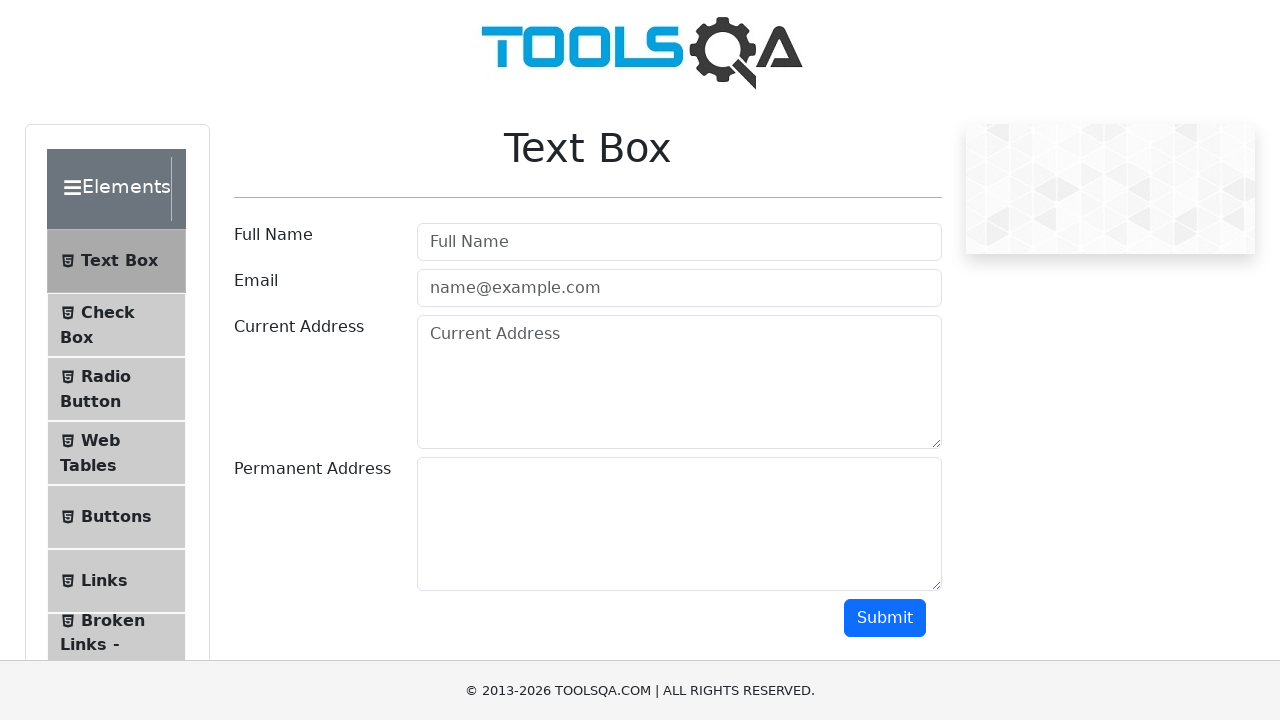

Text Box page loaded successfully
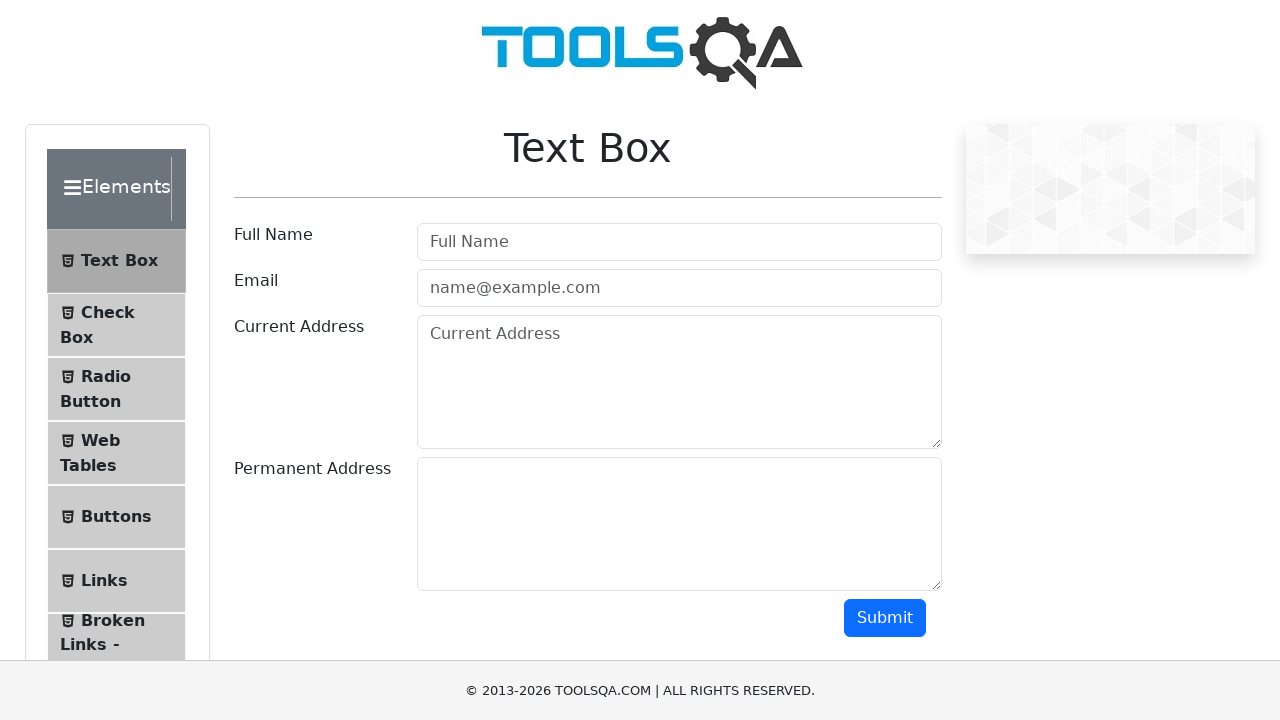

Clicked submit button without filling any fields at (885, 618) on #submit
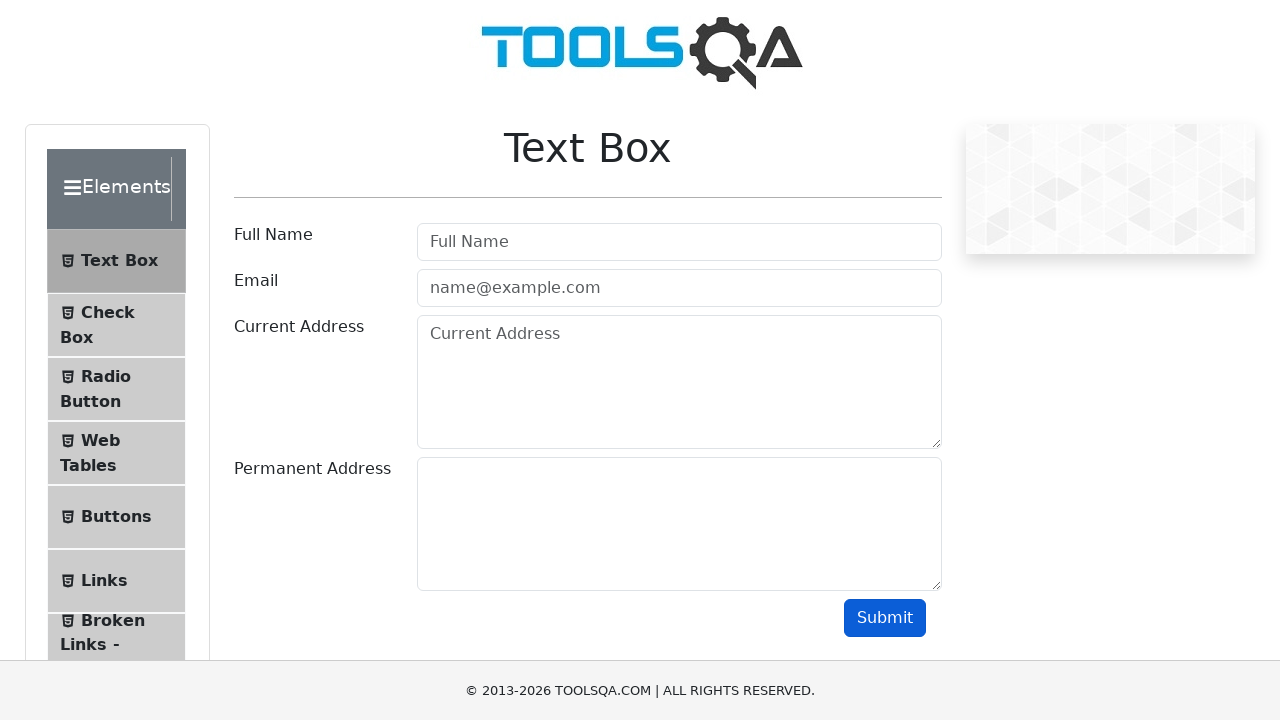

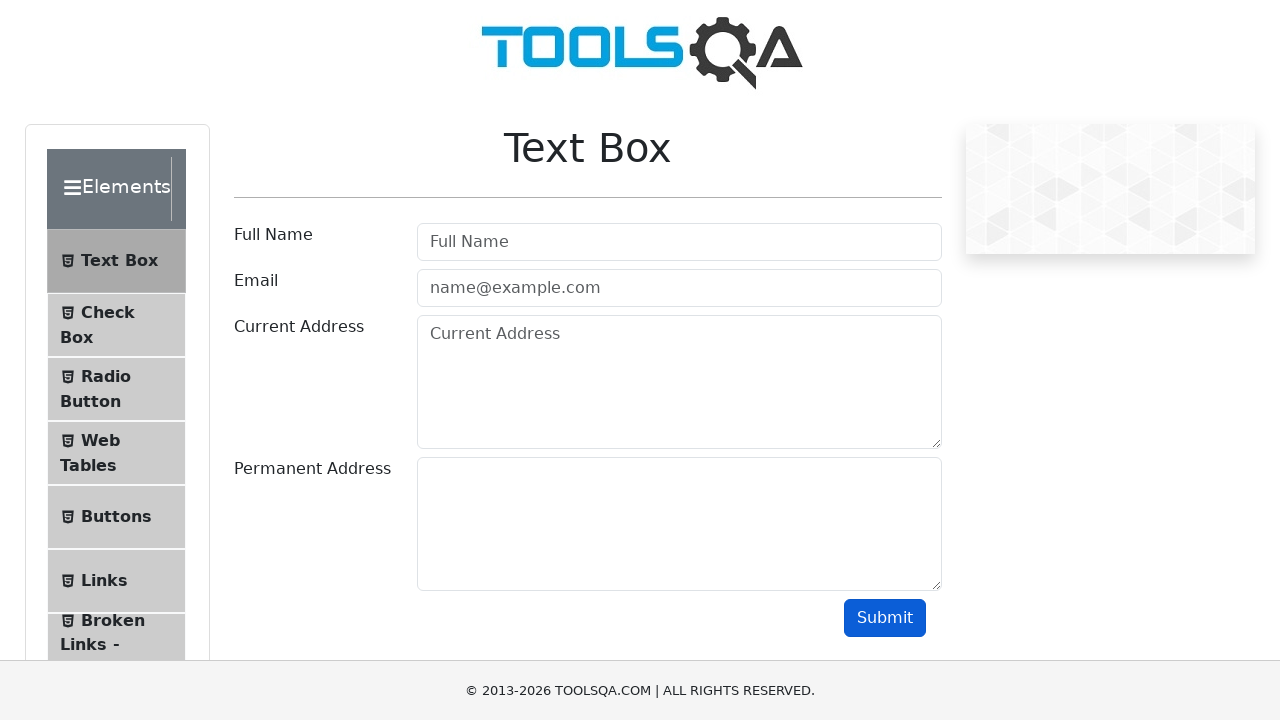